Selects the one-way flight option on LATAM Airlines booking form

Starting URL: https://latamairlines.com/co/es

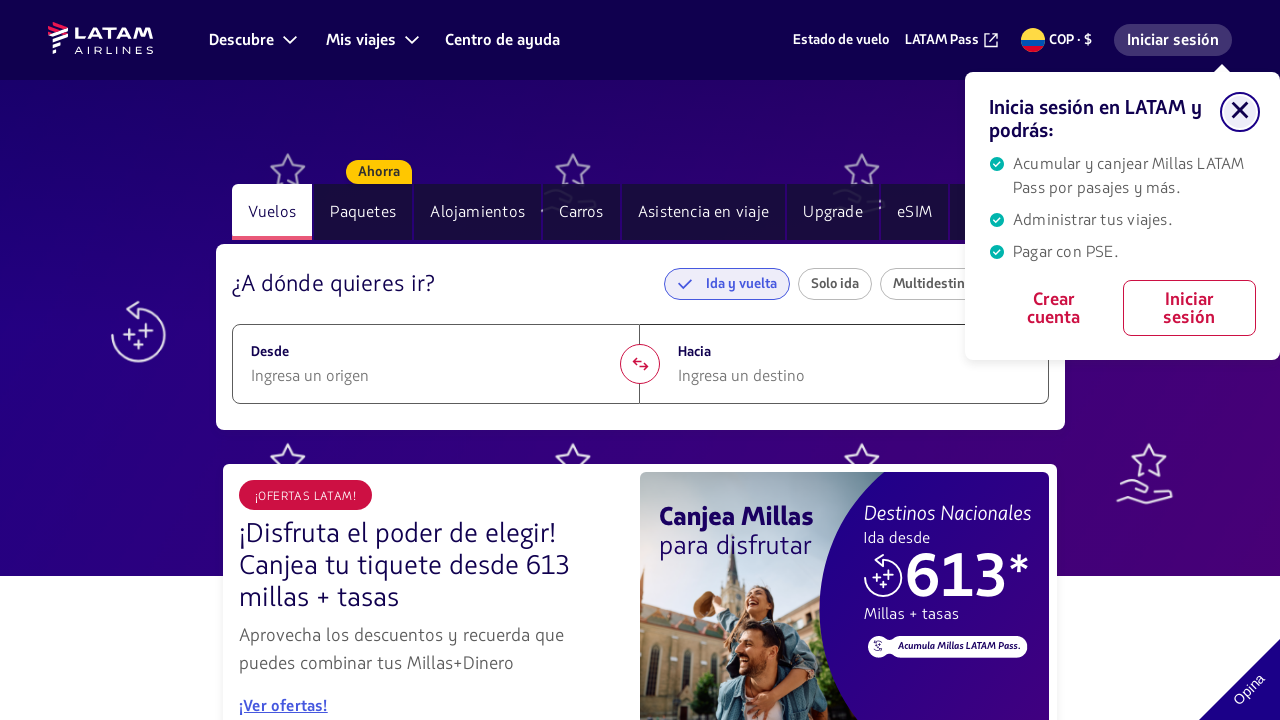

Waited for one-way flight option to be visible
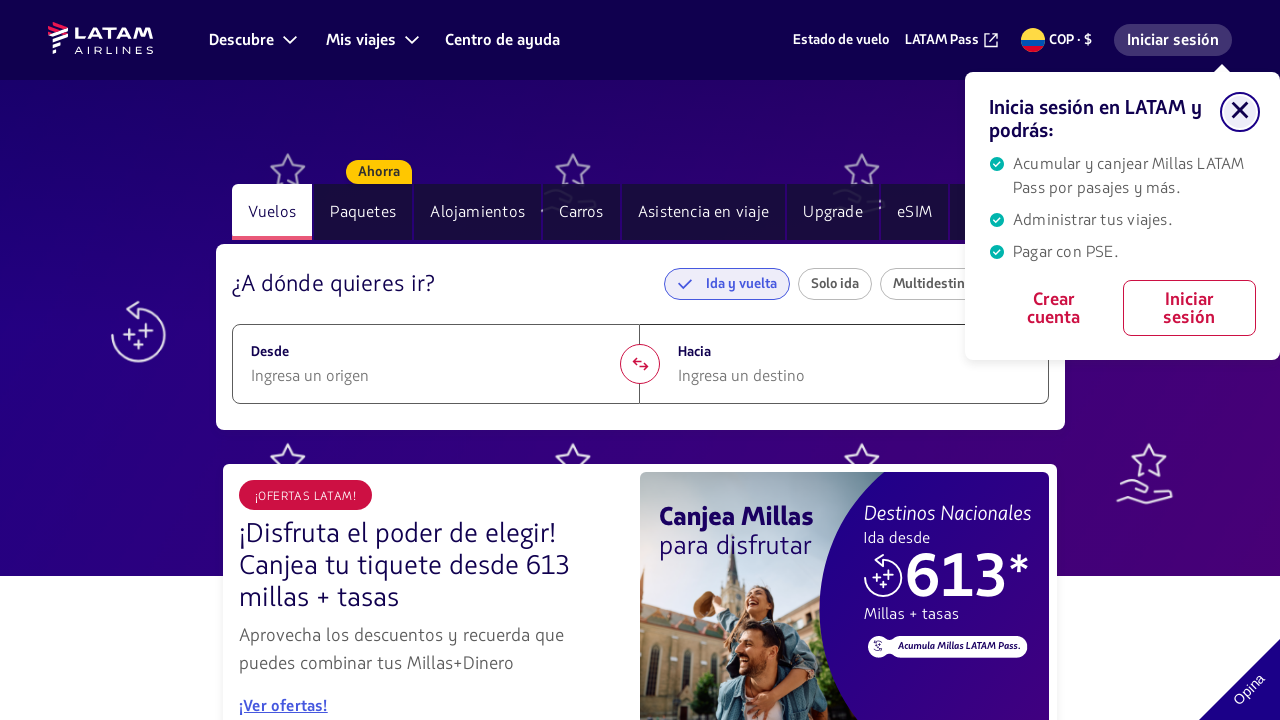

Scrolled one-way flight option into view
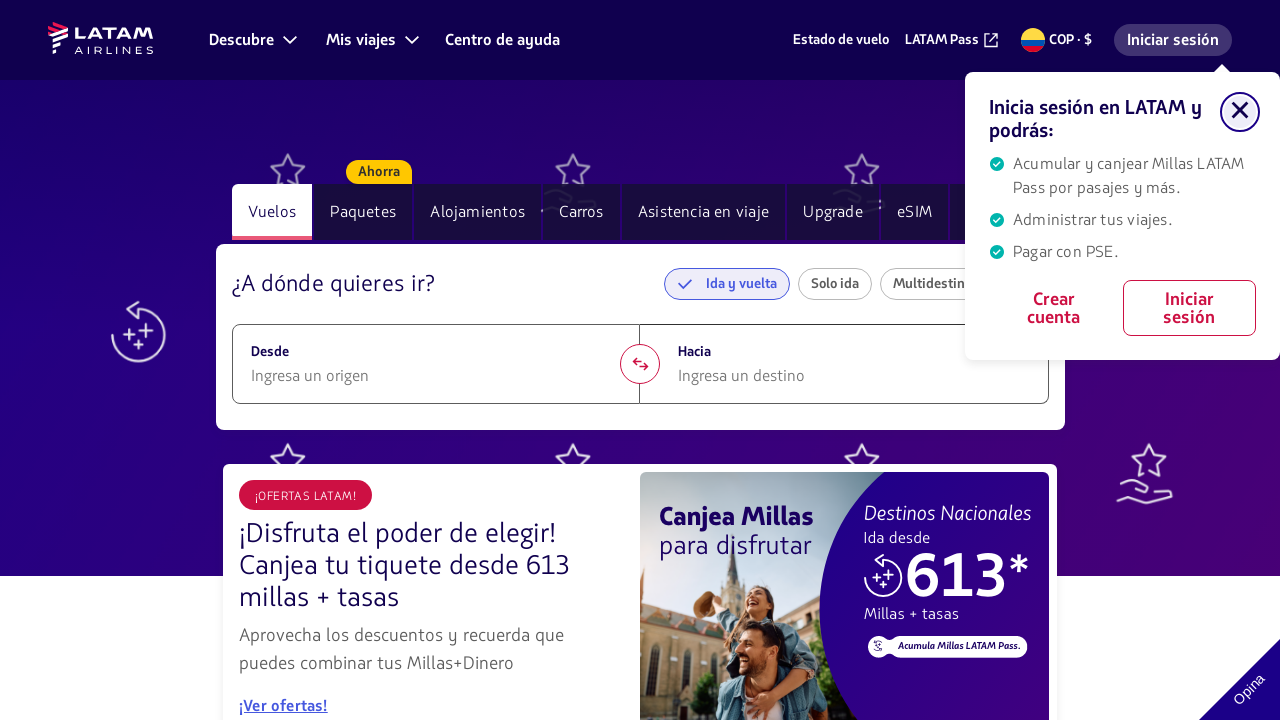

Clicked on one-way flight option to select it at (834, 284) on div[data-testid='fsb-one-way']
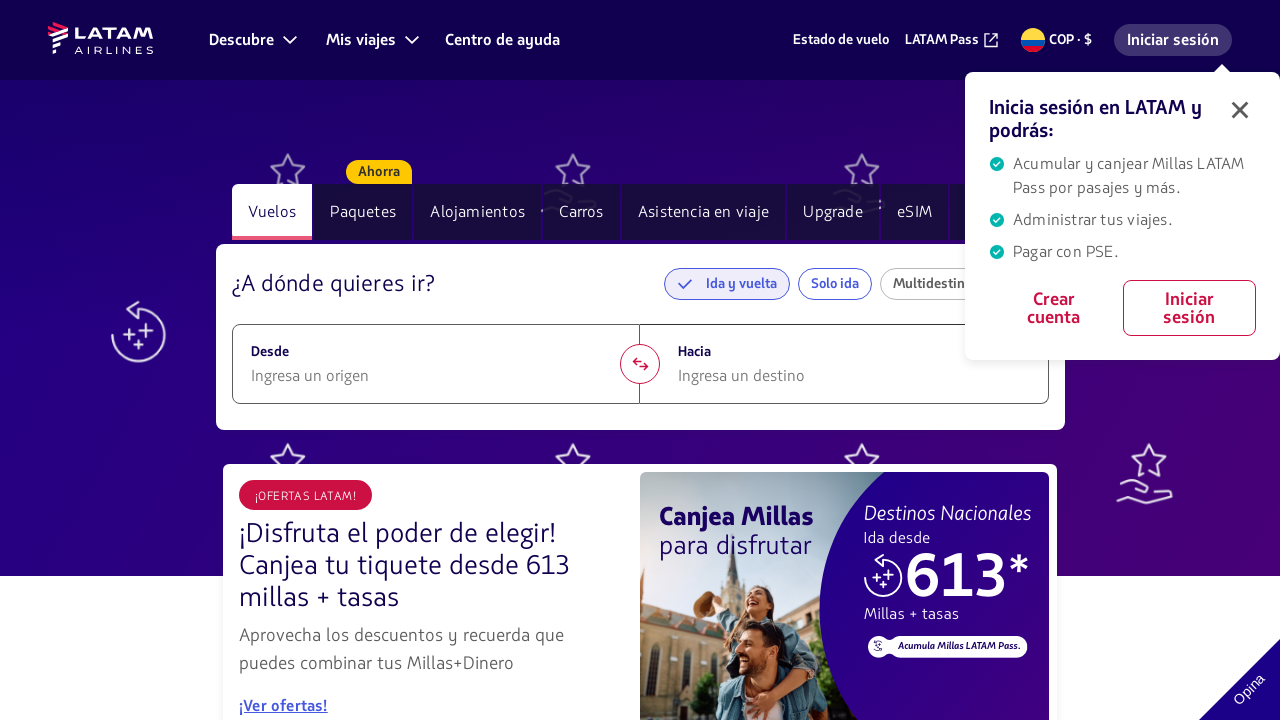

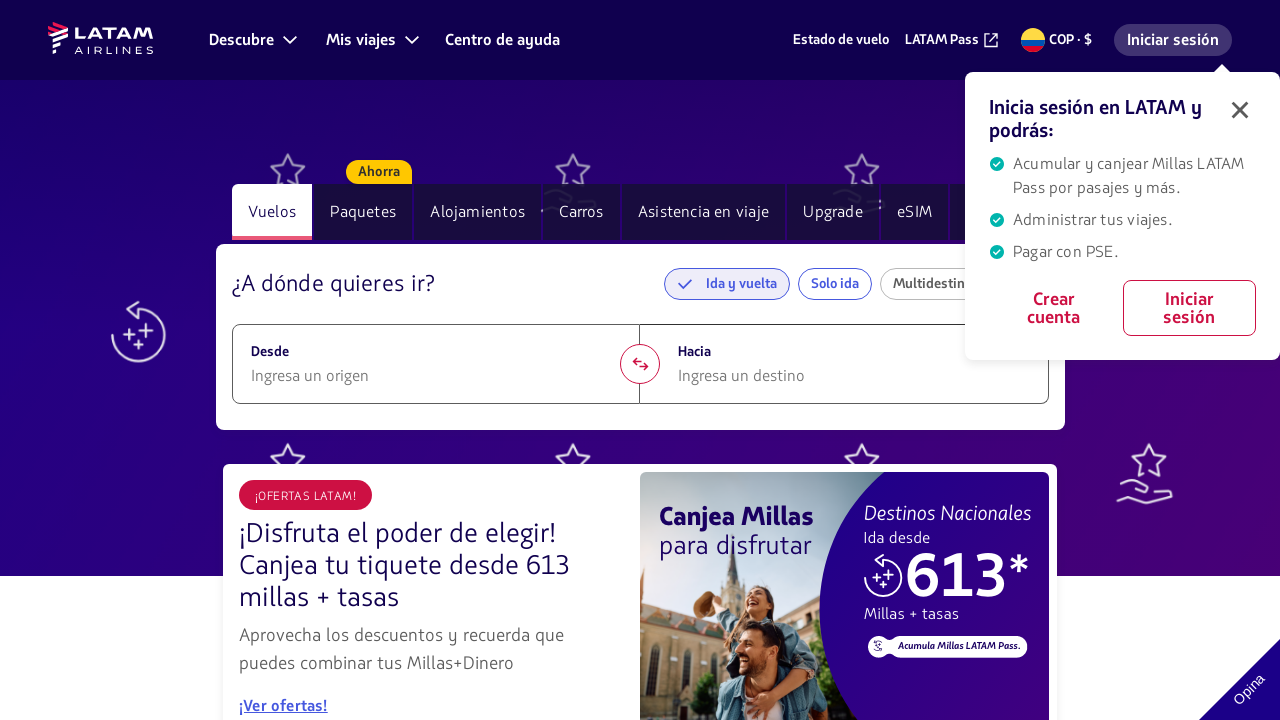